Tests dynamic control visibility by clicking a toggle button to hide and show a checkbox element on the page

Starting URL: https://v1.training-support.net/selenium/dynamic-controls

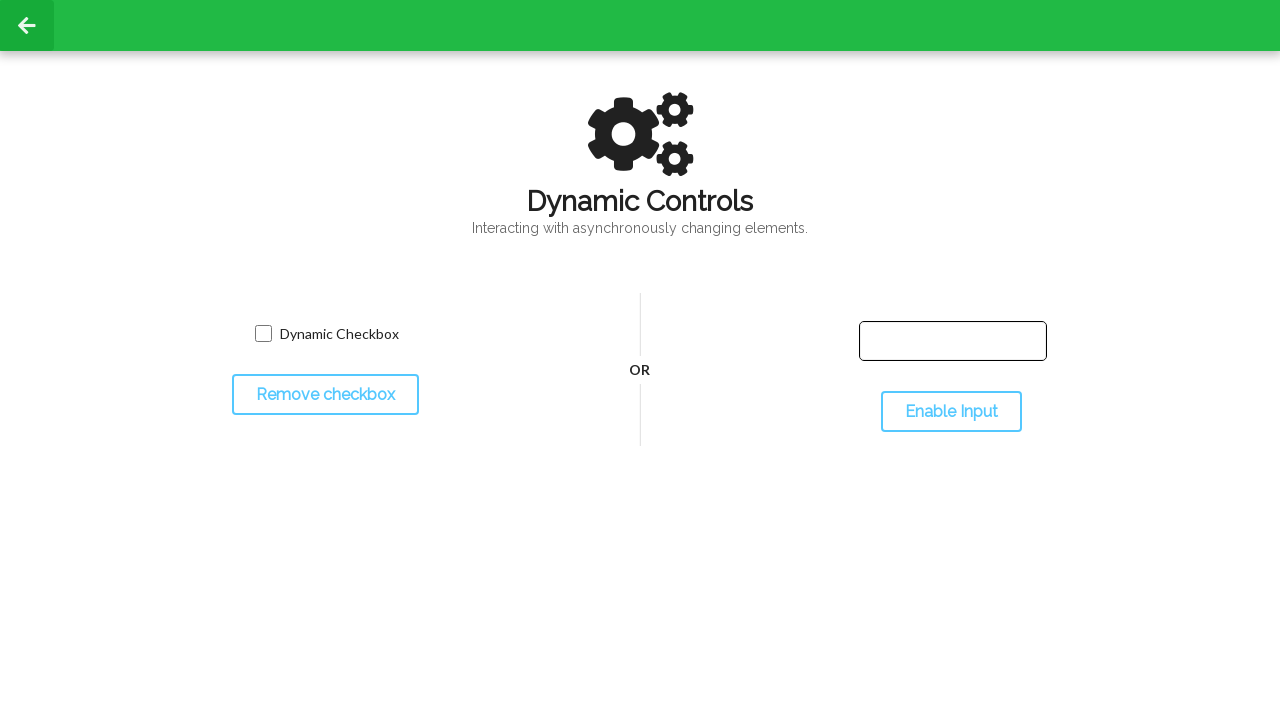

Clicked toggle button to hide the checkbox at (325, 395) on button#toggleCheckbox
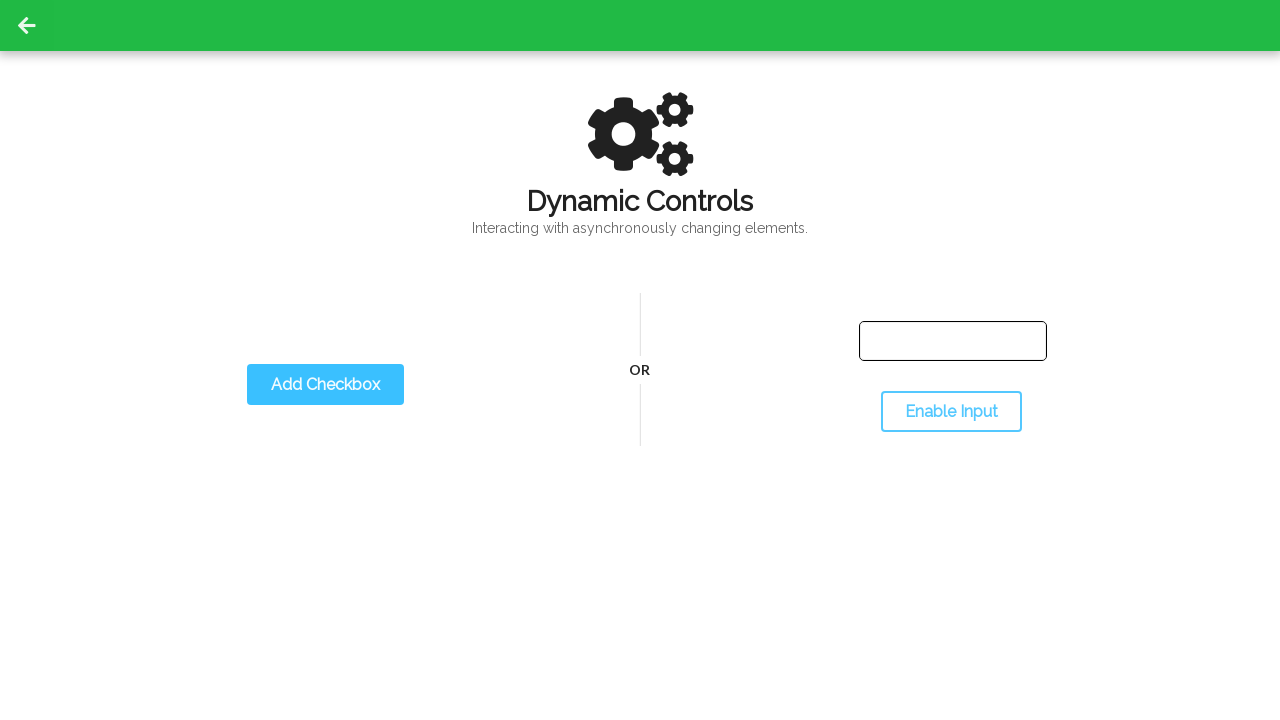

Checkbox element disappeared from the page
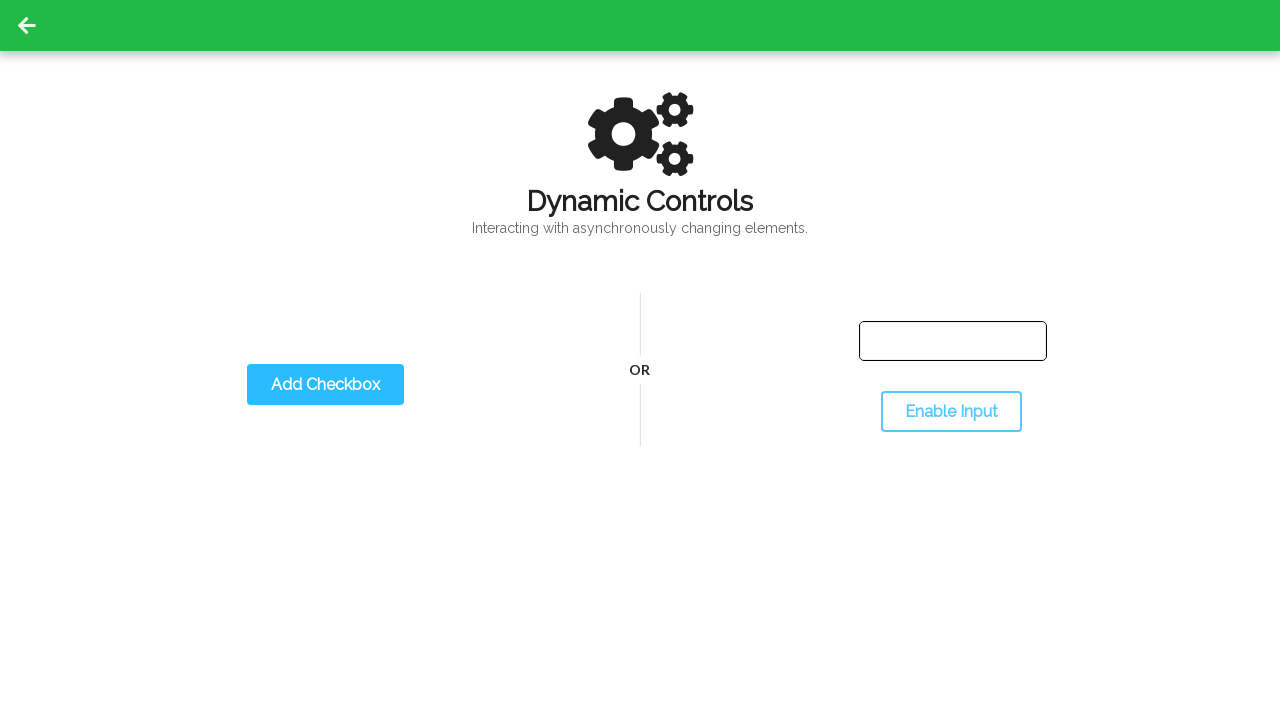

Clicked toggle button to show the checkbox at (325, 385) on button#toggleCheckbox
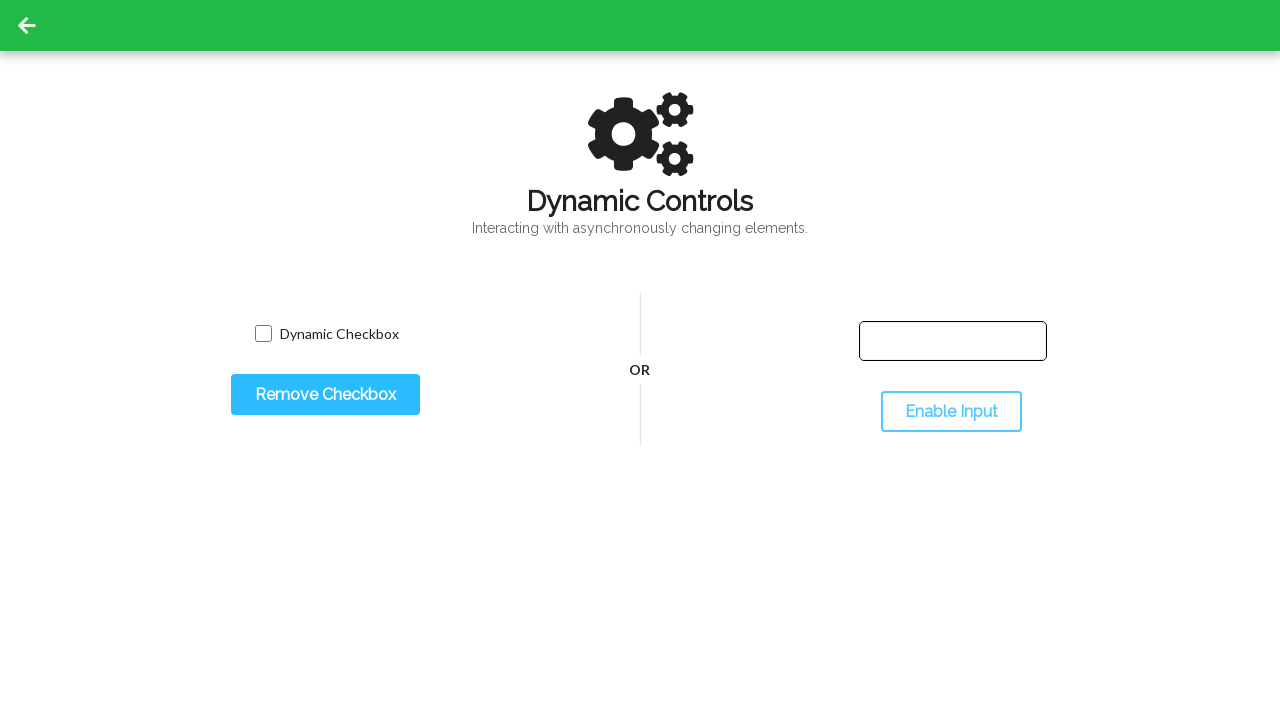

Checkbox element appeared on the page
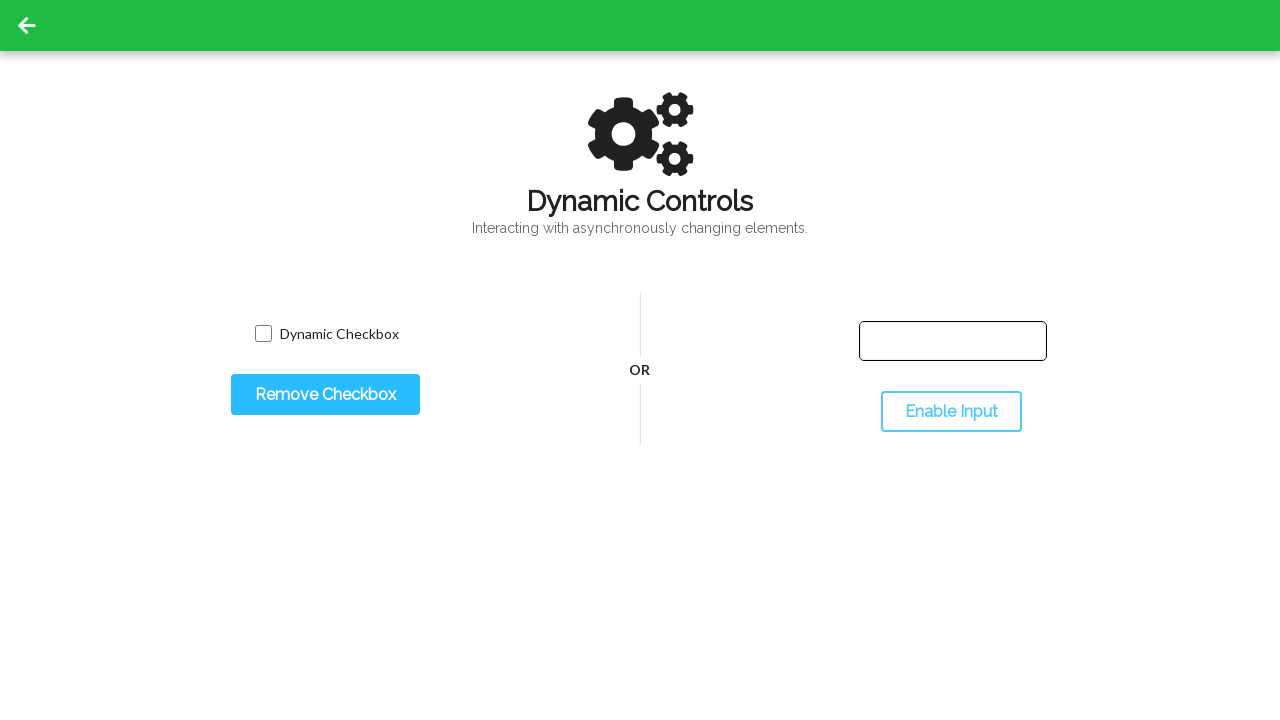

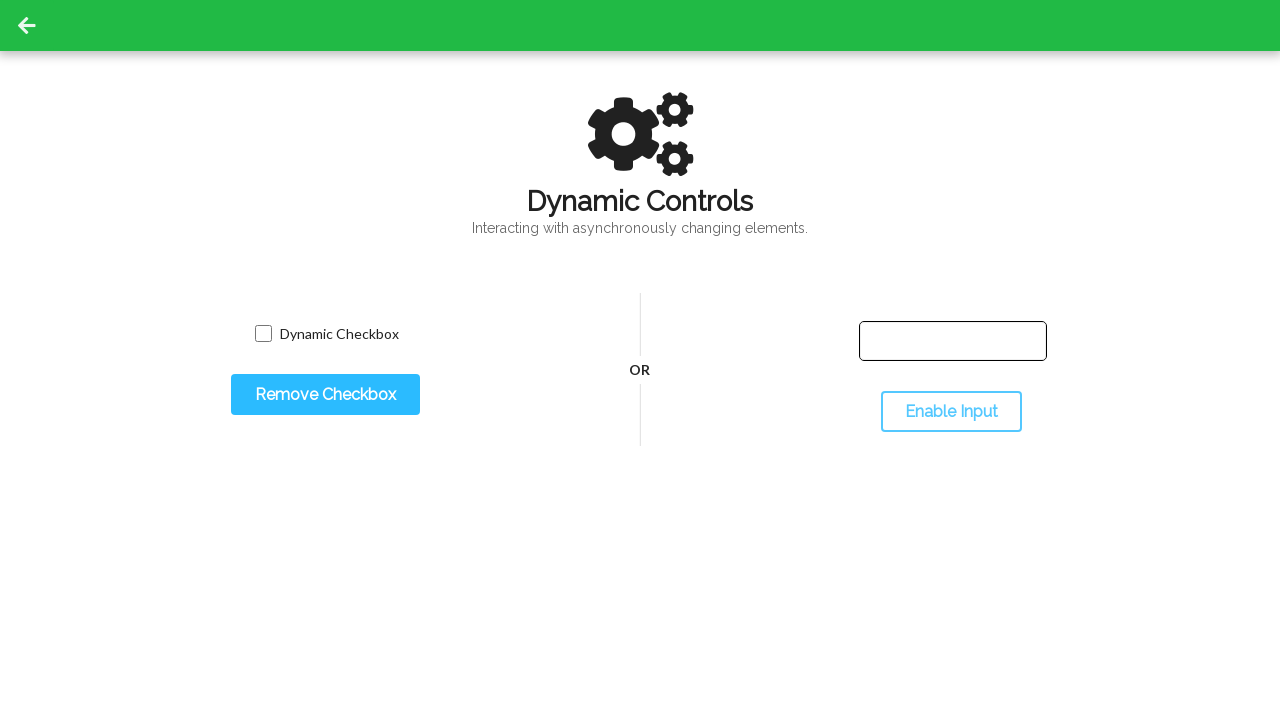